Tests the search functionality on a grocery shopping practice site by searching for "ber" and verifying that the filtered product list displays the expected items (Cucumber, Raspberry, Strawberry)

Starting URL: https://rahulshettyacademy.com/seleniumPractise/

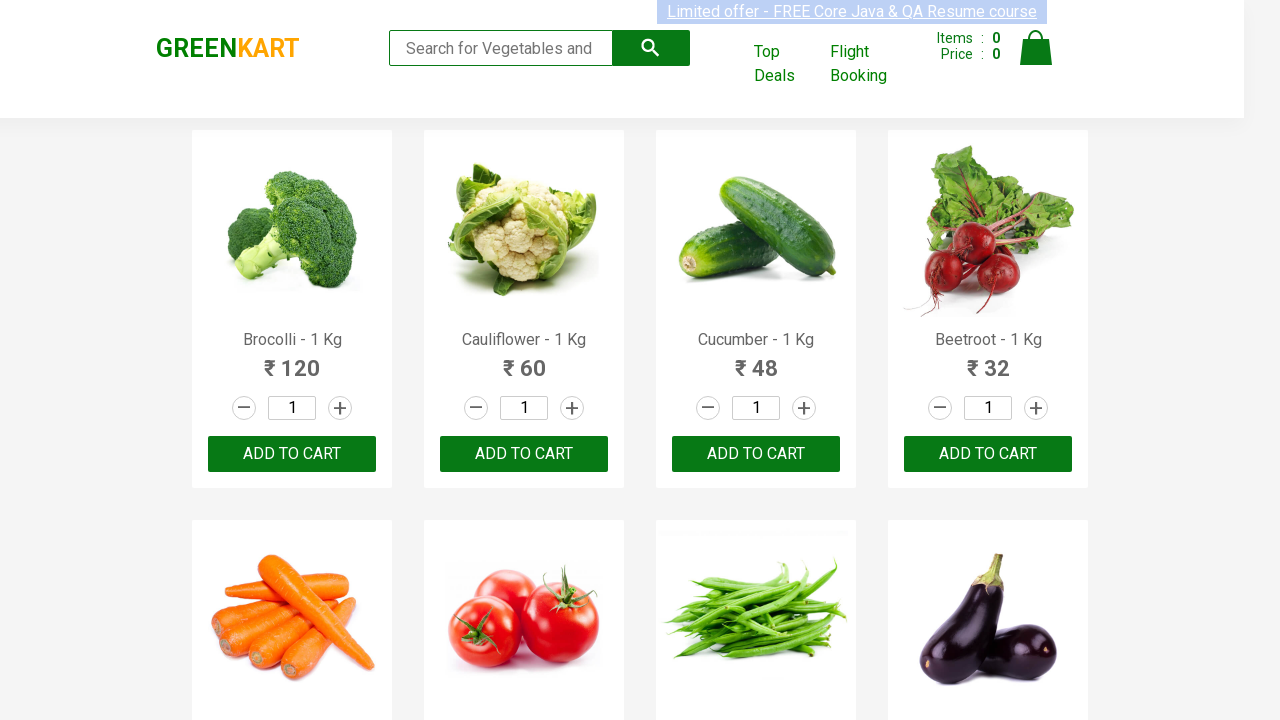

Filled search field with 'ber' on input[type='search']
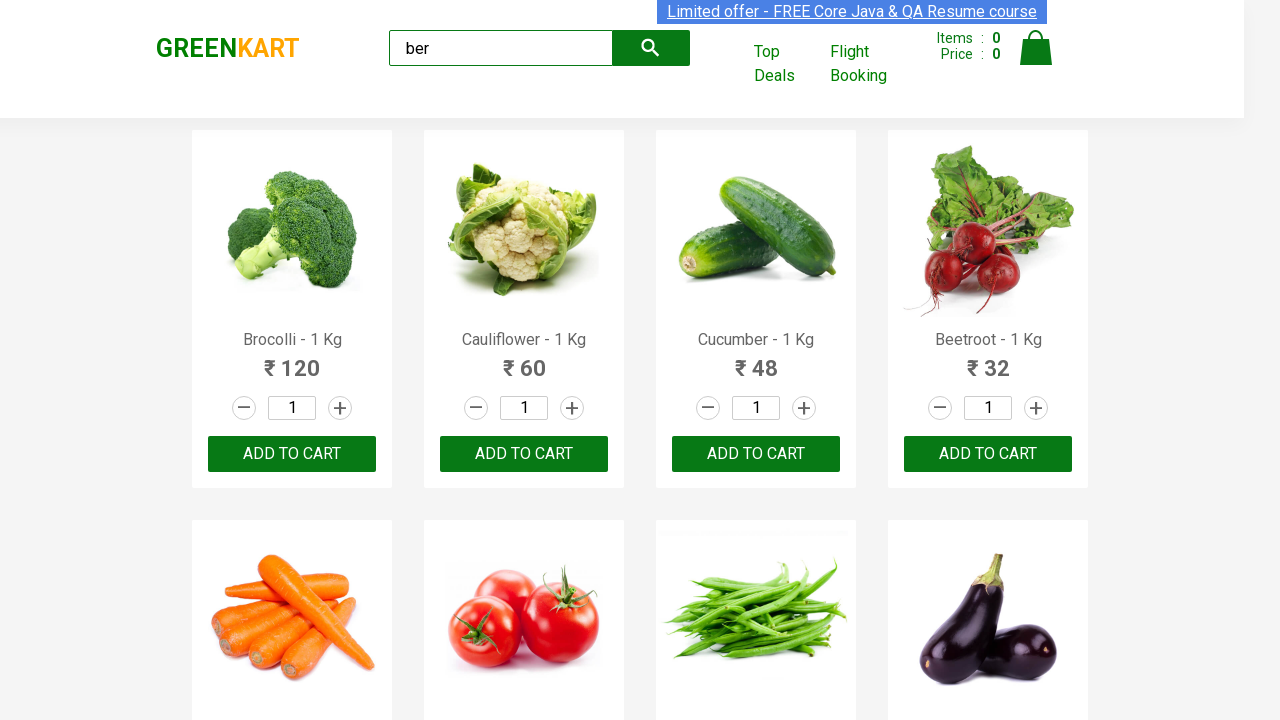

Waited 2 seconds for filtered results to appear
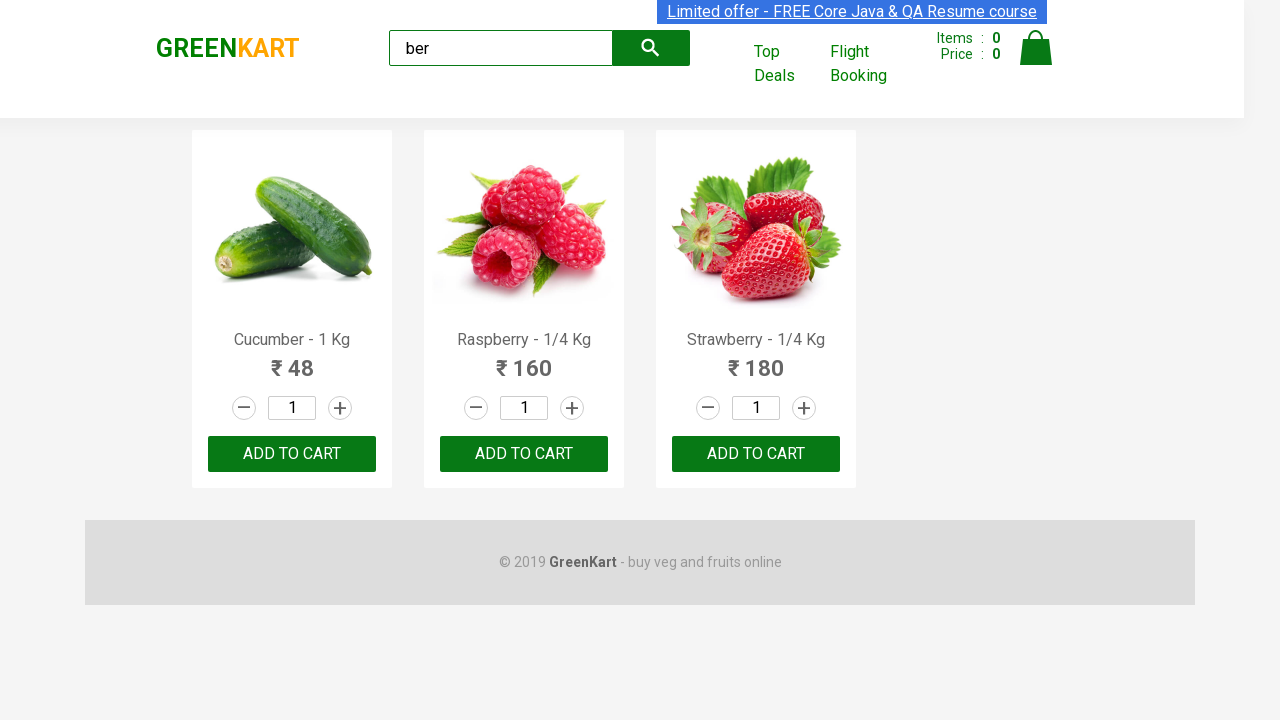

Waited for product names to be visible
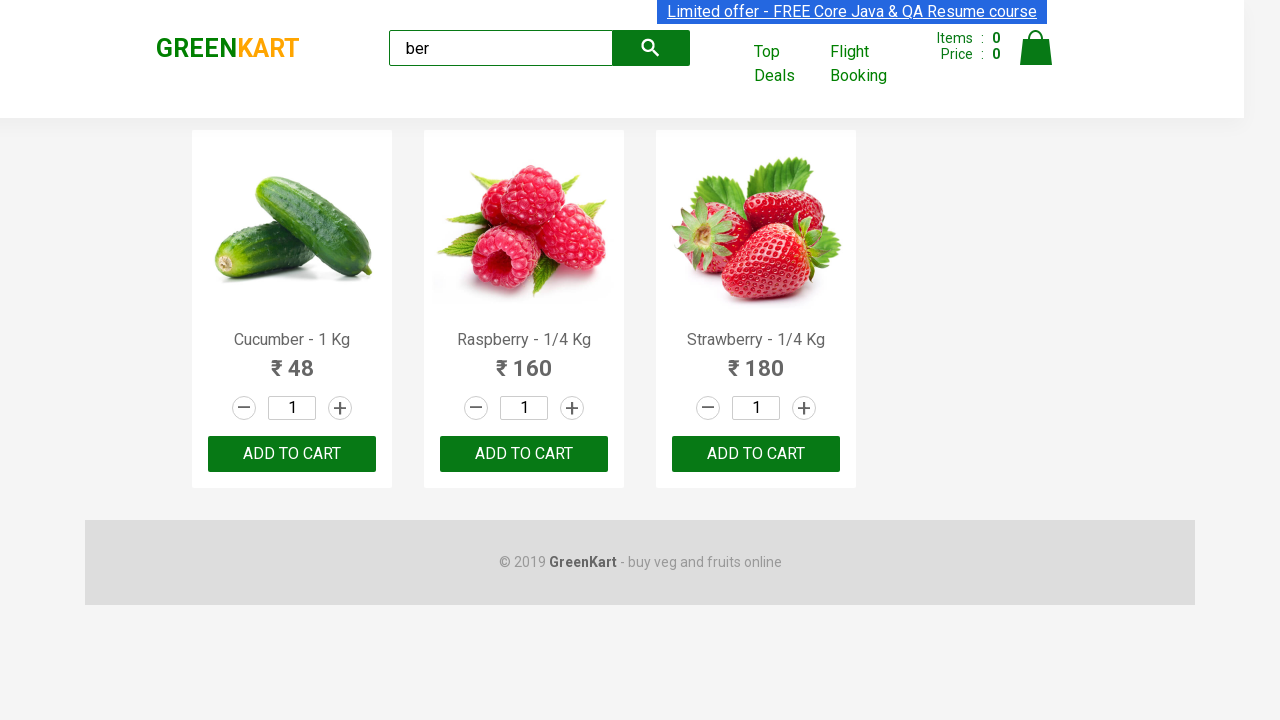

Located all product name elements
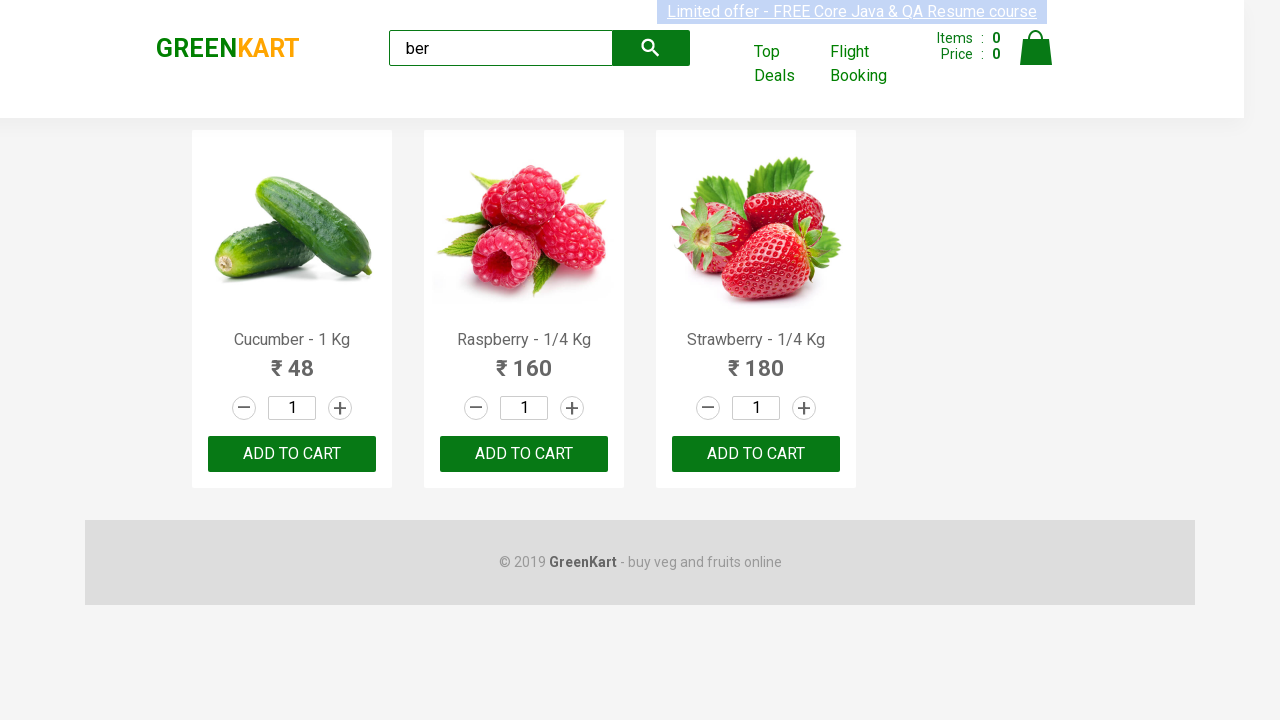

Extracted text content from product elements
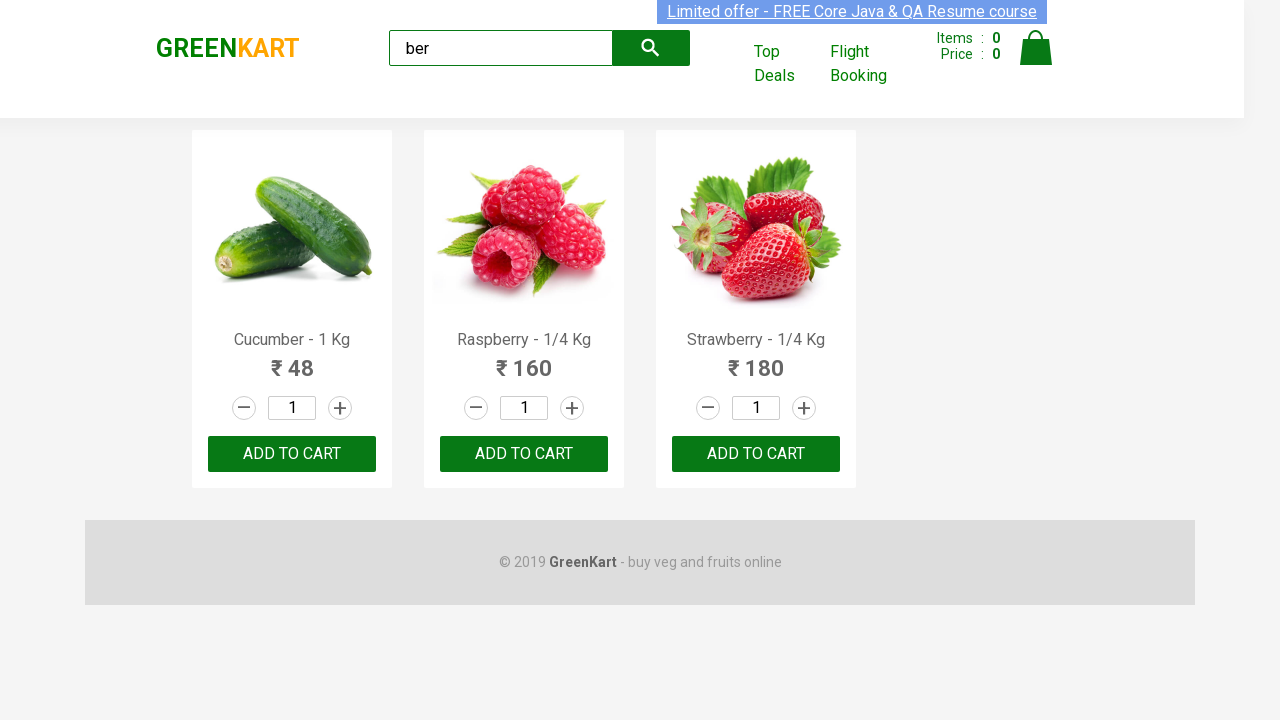

Verified filtered product list matches expected items: Cucumber, Raspberry, Strawberry
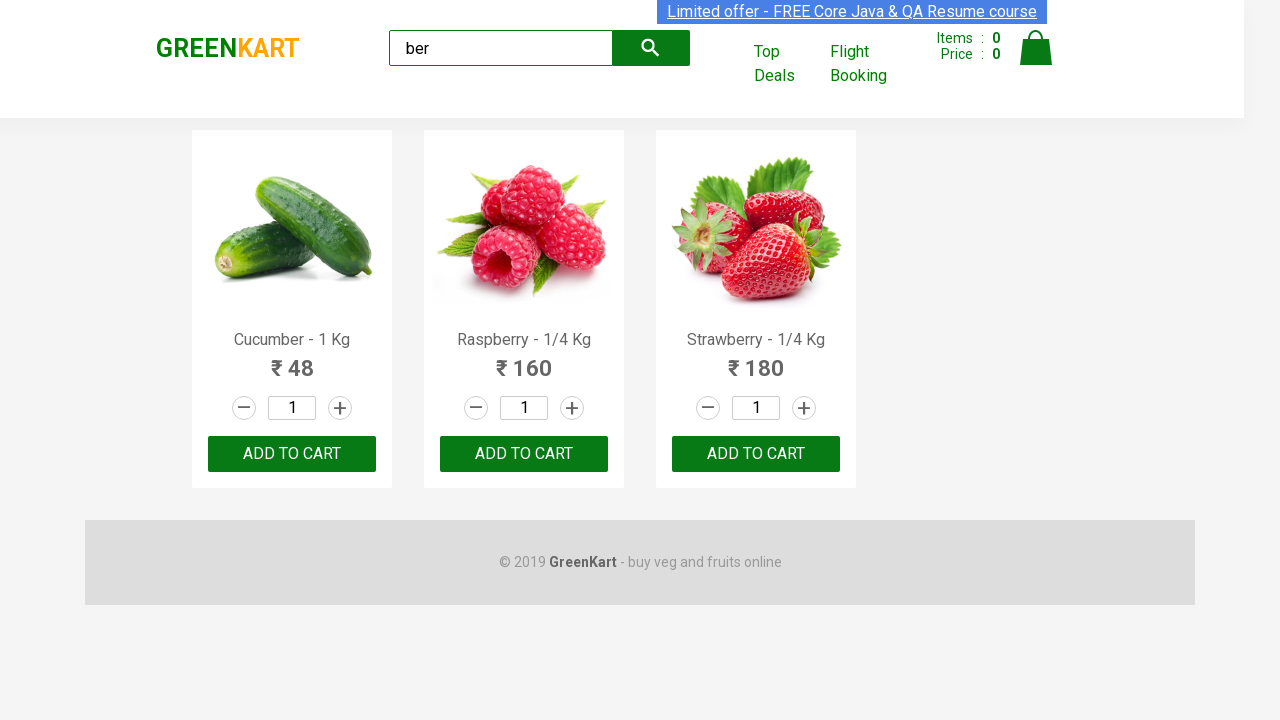

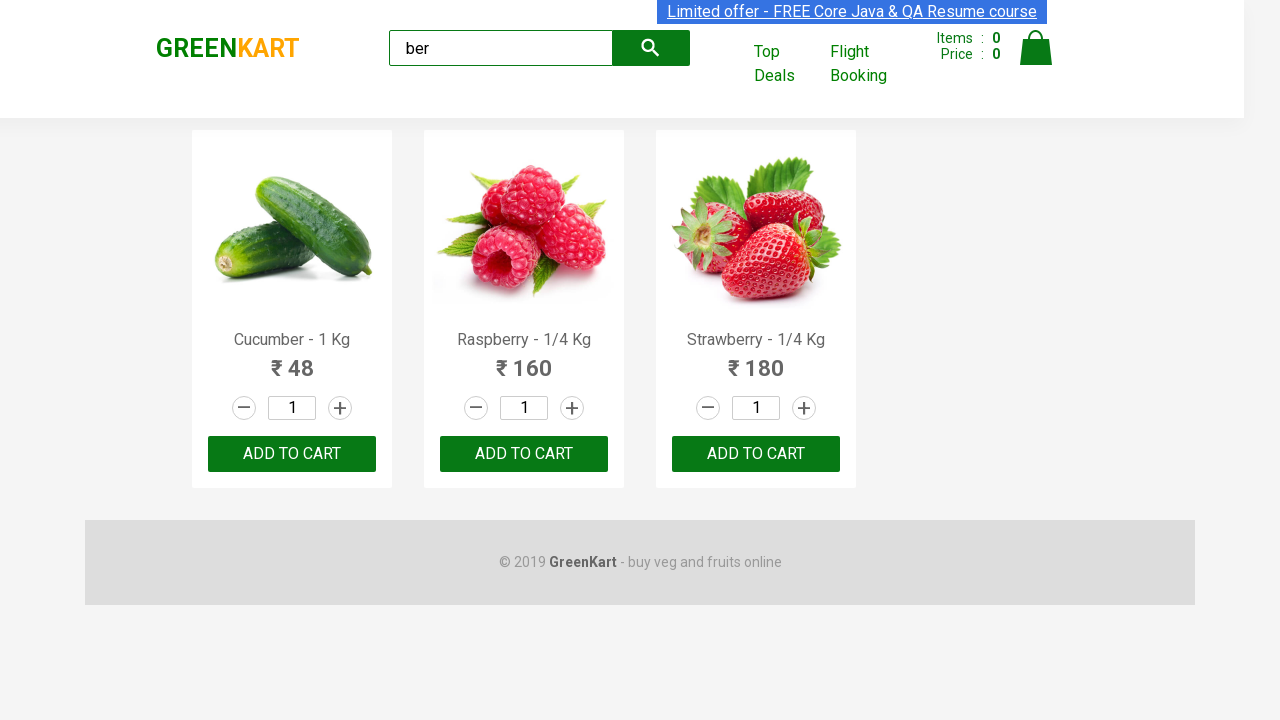